Tests checkbox interactions by selecting the first 3 checkboxes, then deselecting them if they are selected

Starting URL: https://testautomationpractice.blogspot.com/

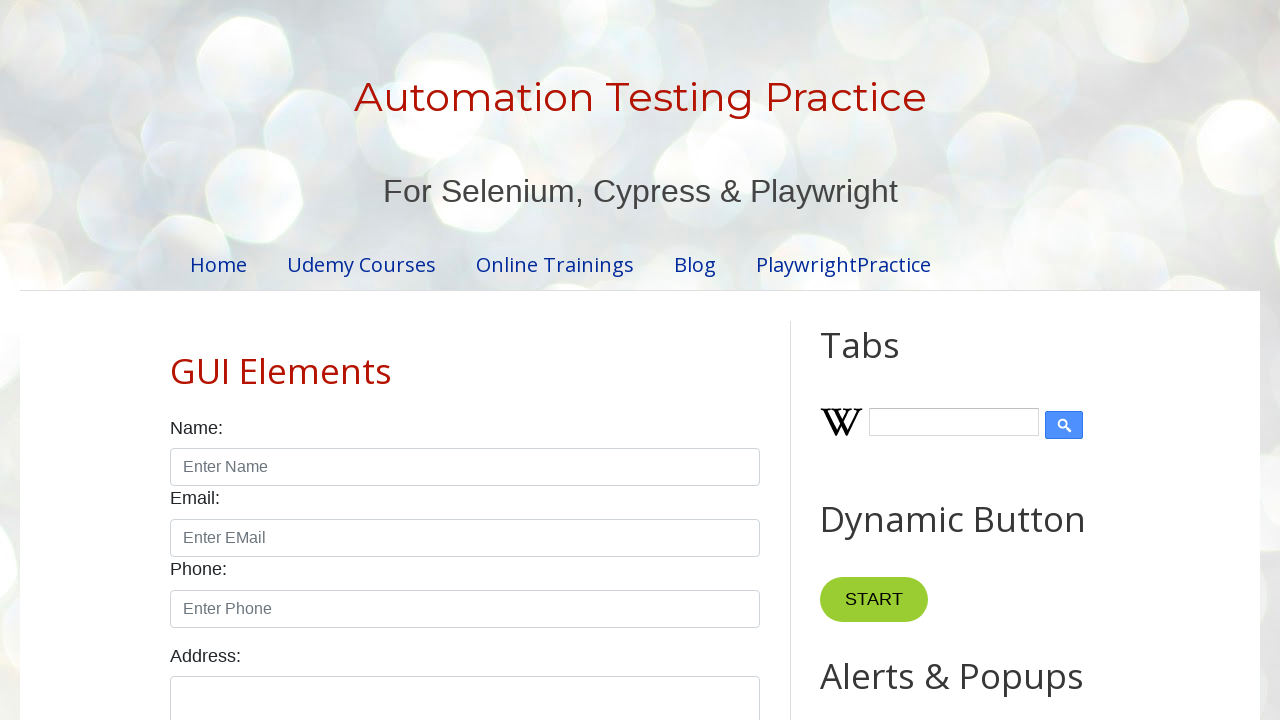

Located all checkboxes on the page
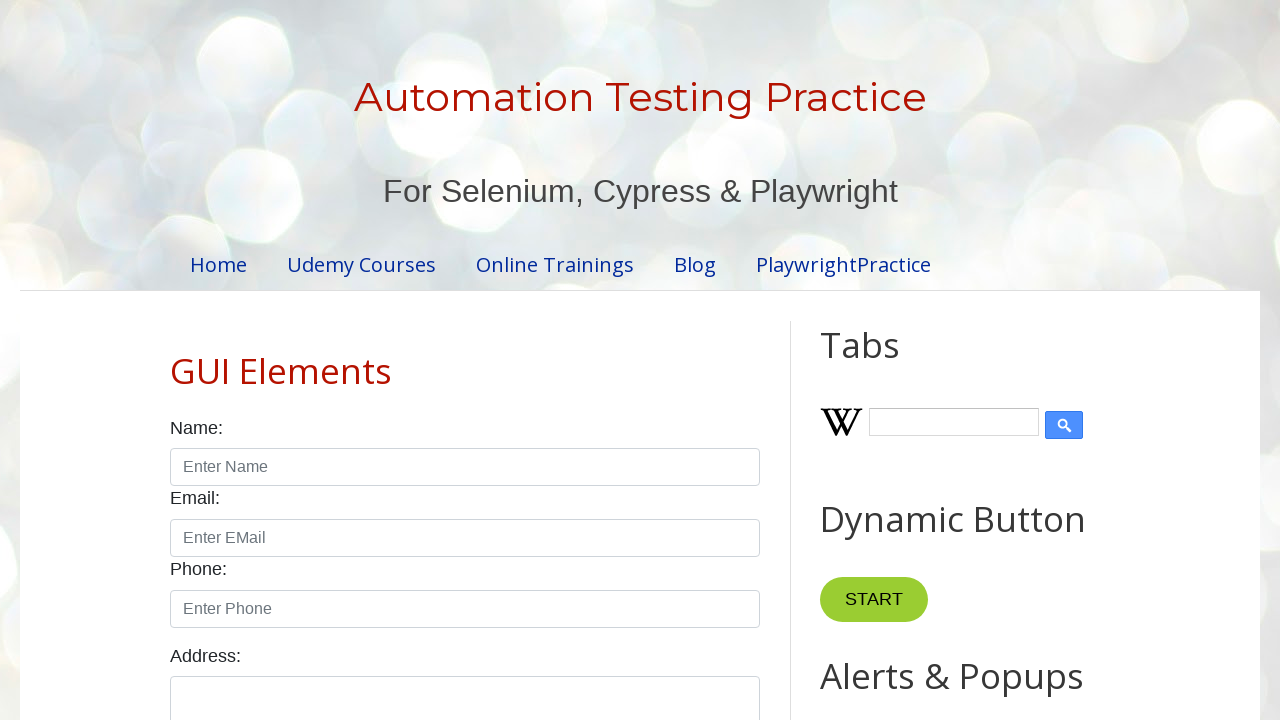

Clicked checkbox 1 to select it at (176, 360) on xpath=//*[@class='form-check-input' and @type='checkbox'] >> nth=0
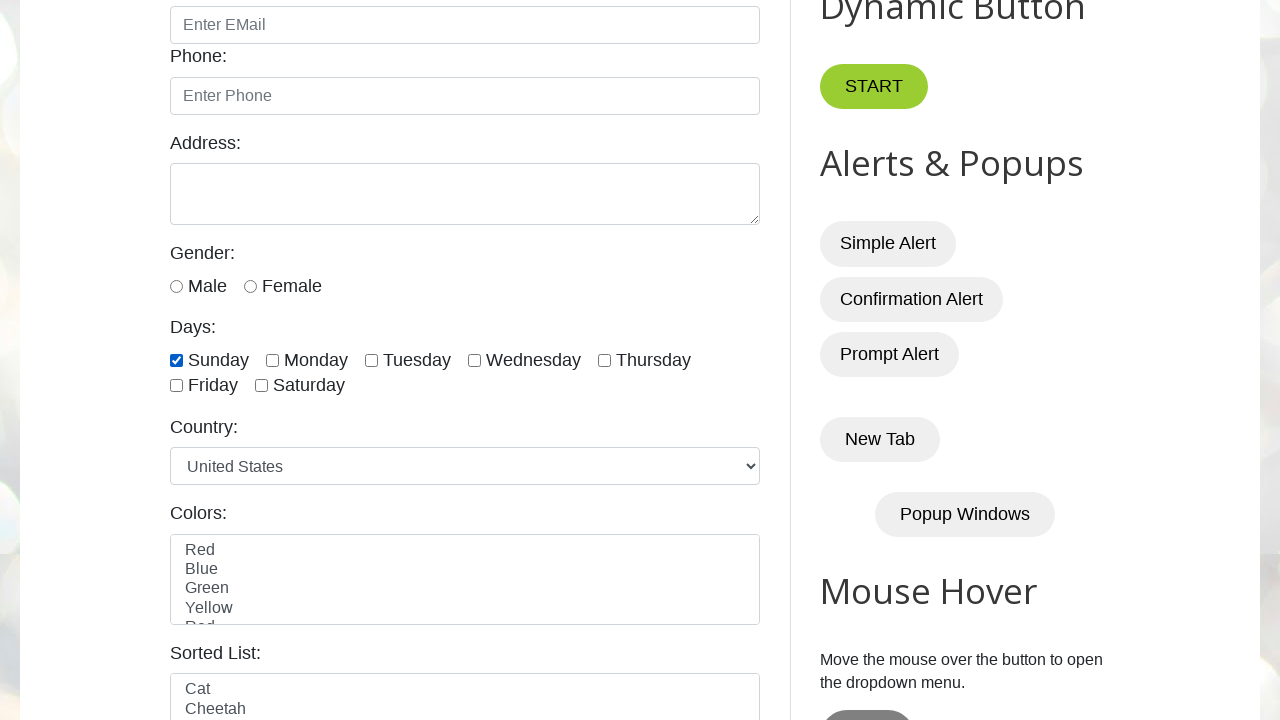

Clicked checkbox 2 to select it at (272, 360) on xpath=//*[@class='form-check-input' and @type='checkbox'] >> nth=1
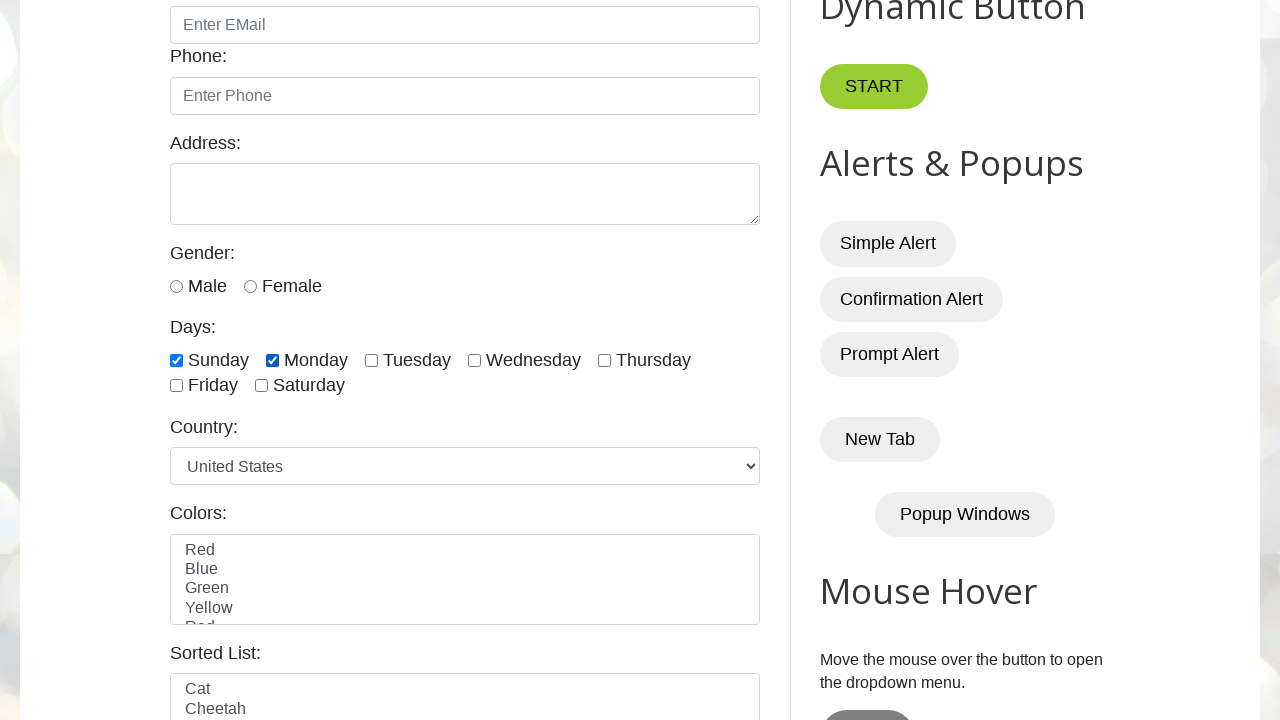

Clicked checkbox 3 to select it at (372, 360) on xpath=//*[@class='form-check-input' and @type='checkbox'] >> nth=2
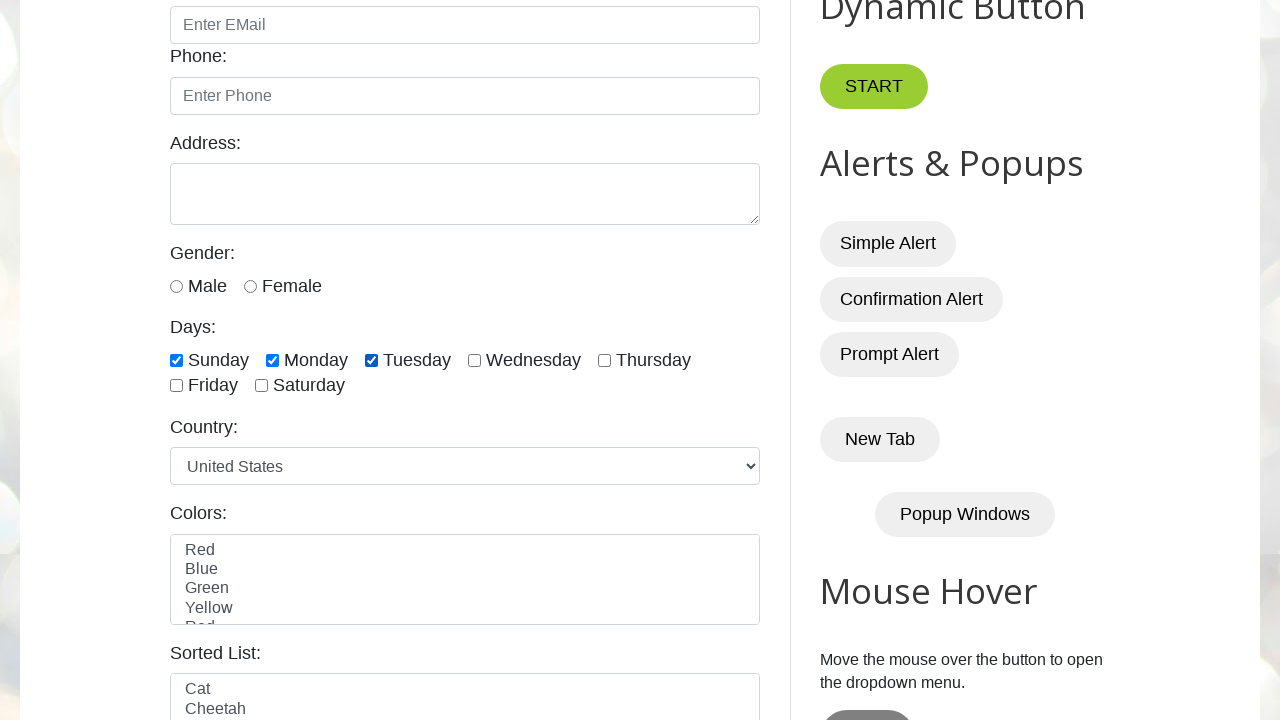

Waited for 5 seconds
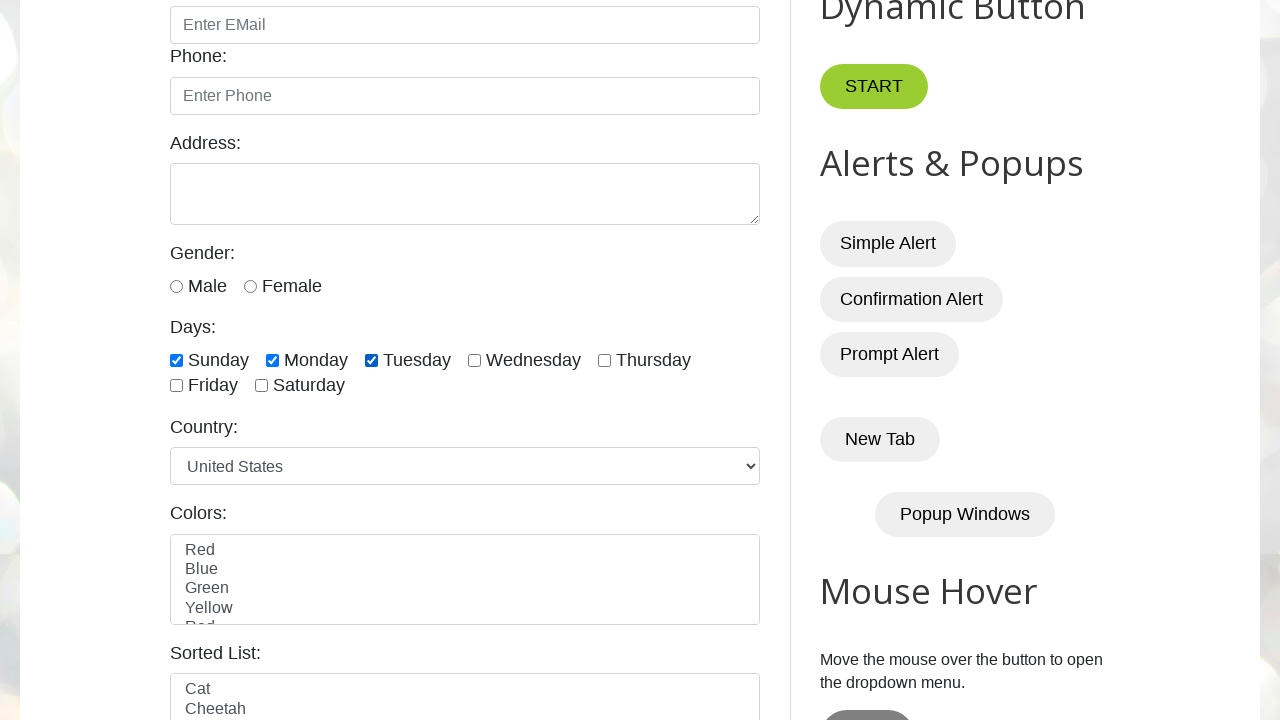

Checked if checkbox 1 is selected
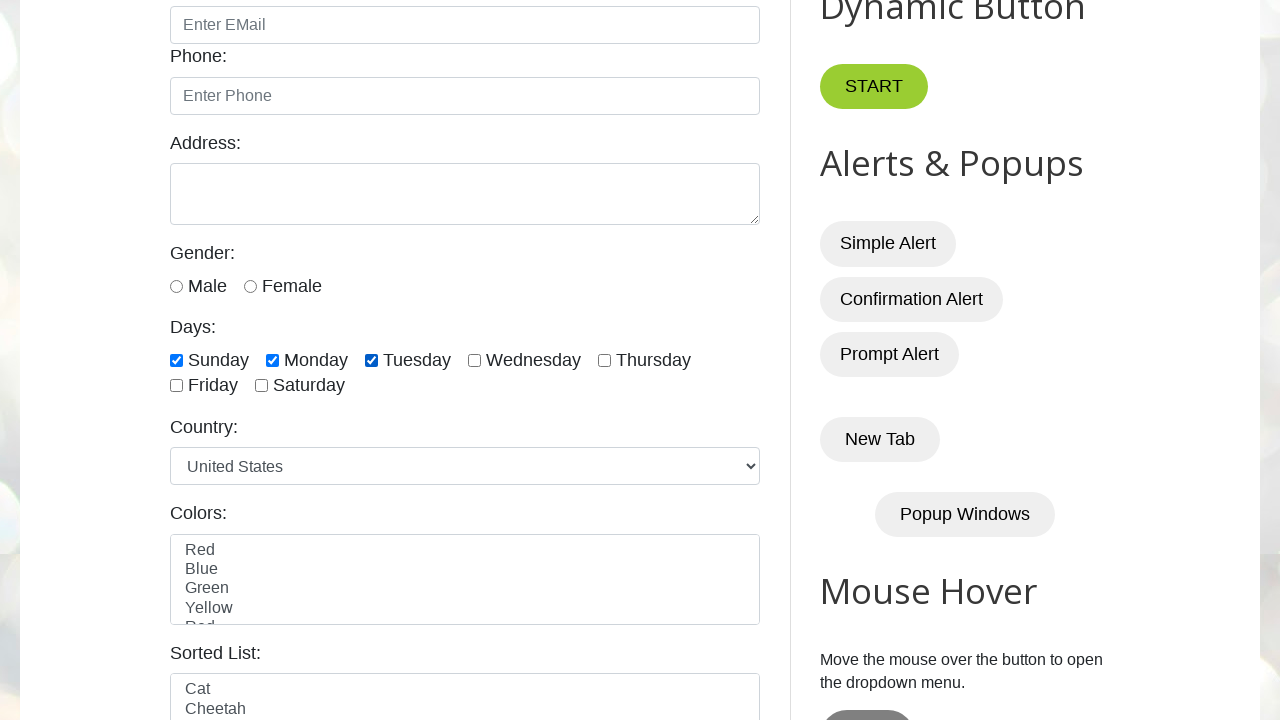

Clicked checkbox 1 to deselect it at (176, 360) on xpath=//*[@class='form-check-input' and @type='checkbox'] >> nth=0
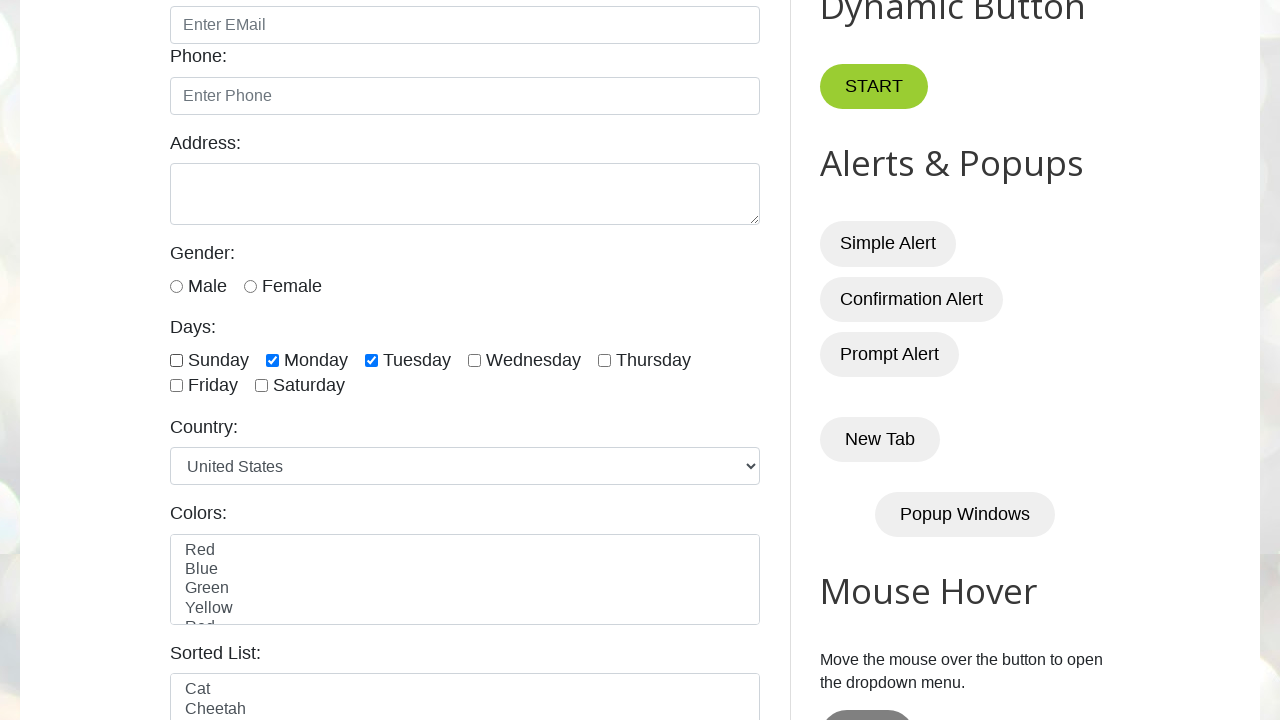

Checked if checkbox 2 is selected
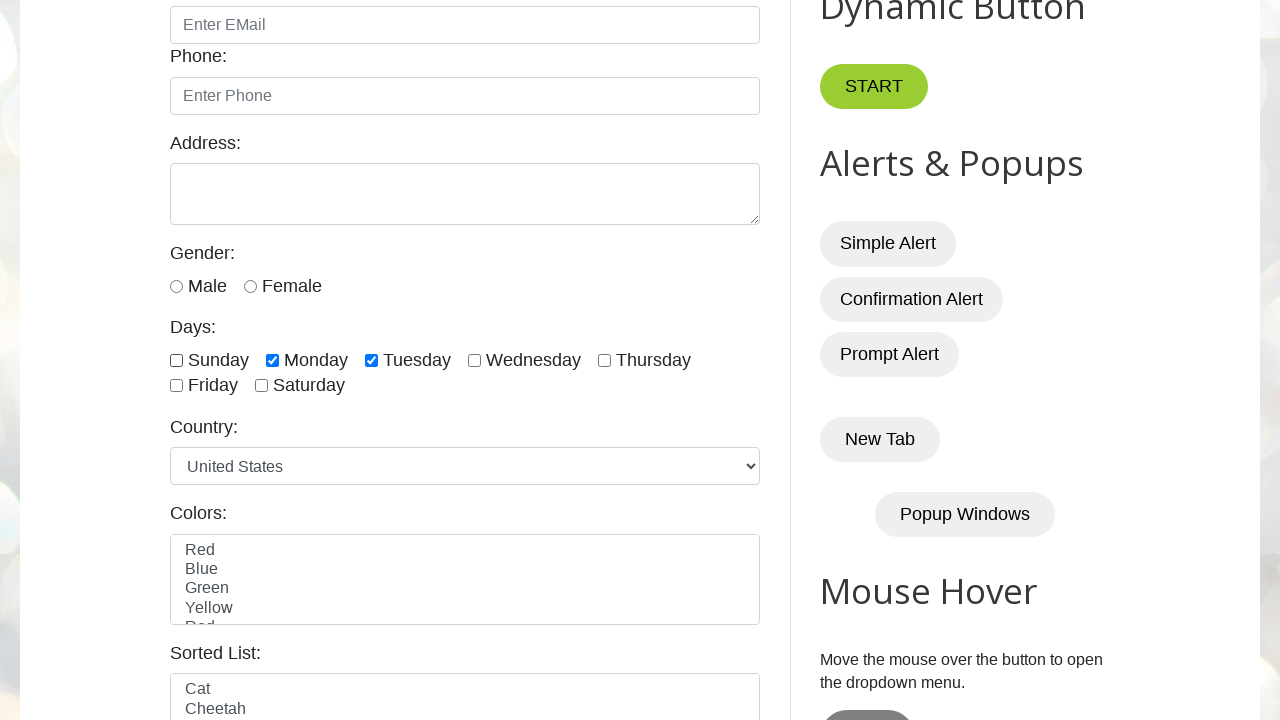

Clicked checkbox 2 to deselect it at (272, 360) on xpath=//*[@class='form-check-input' and @type='checkbox'] >> nth=1
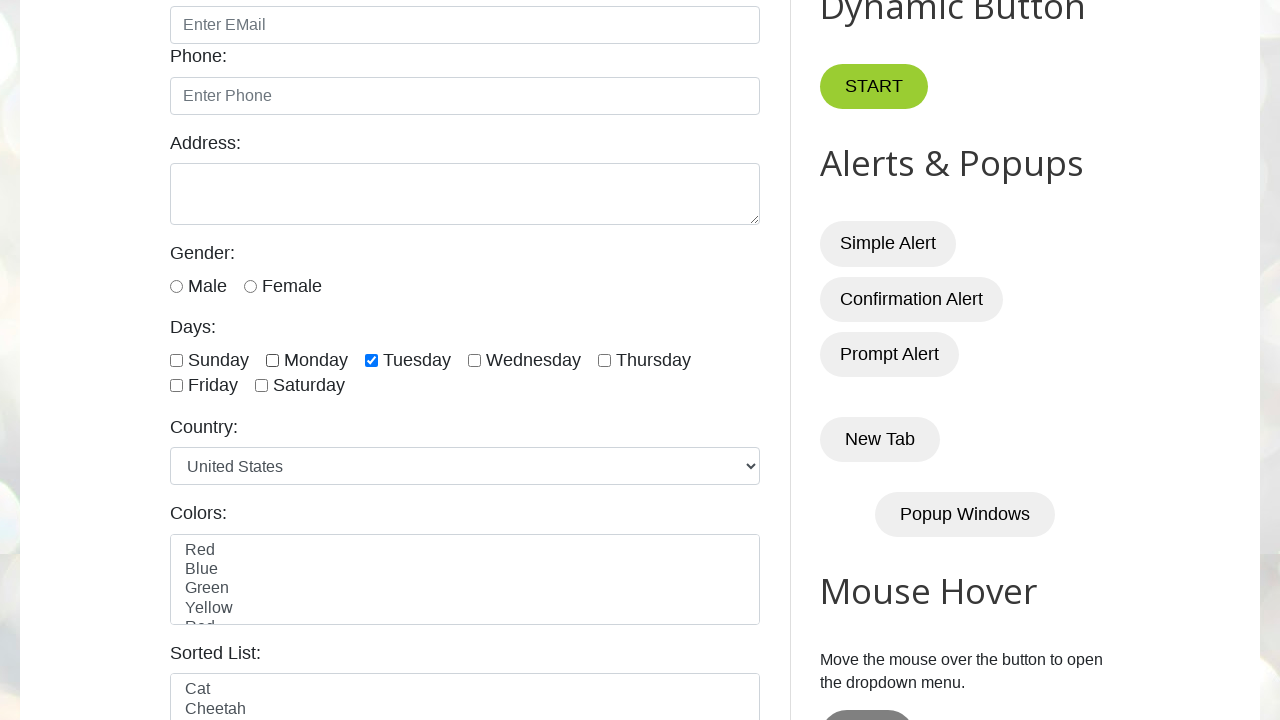

Checked if checkbox 3 is selected
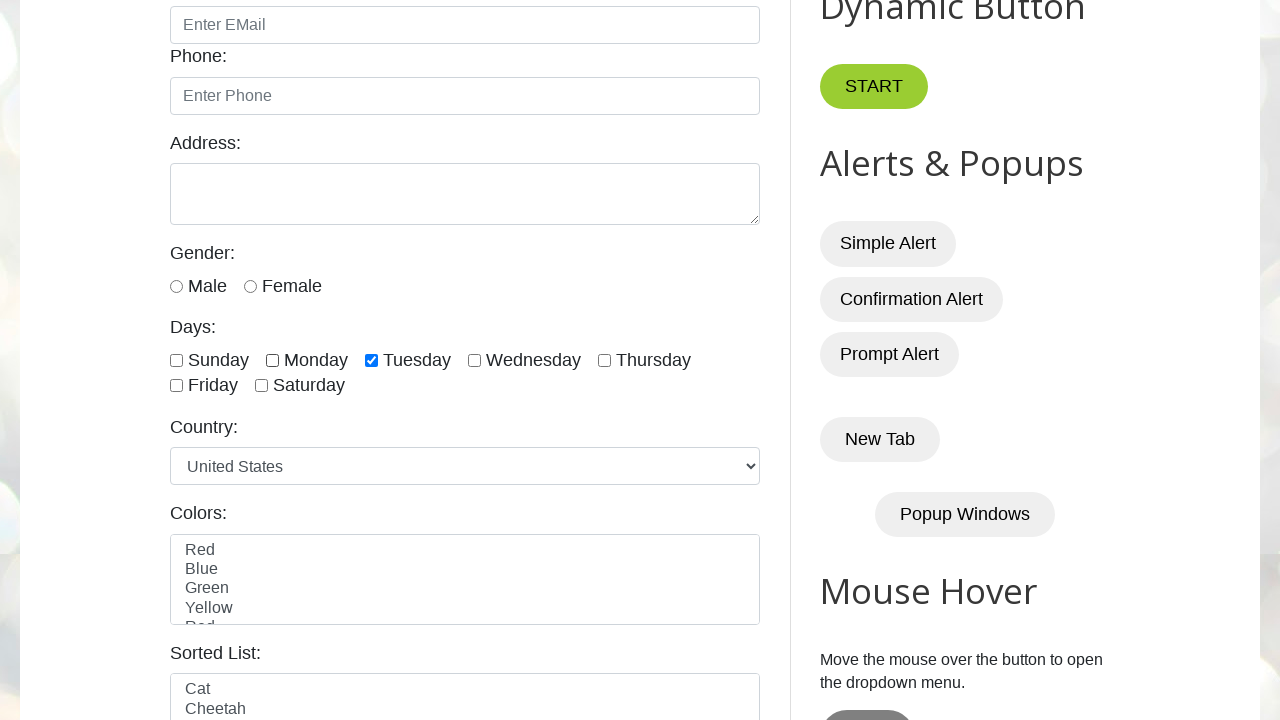

Clicked checkbox 3 to deselect it at (372, 360) on xpath=//*[@class='form-check-input' and @type='checkbox'] >> nth=2
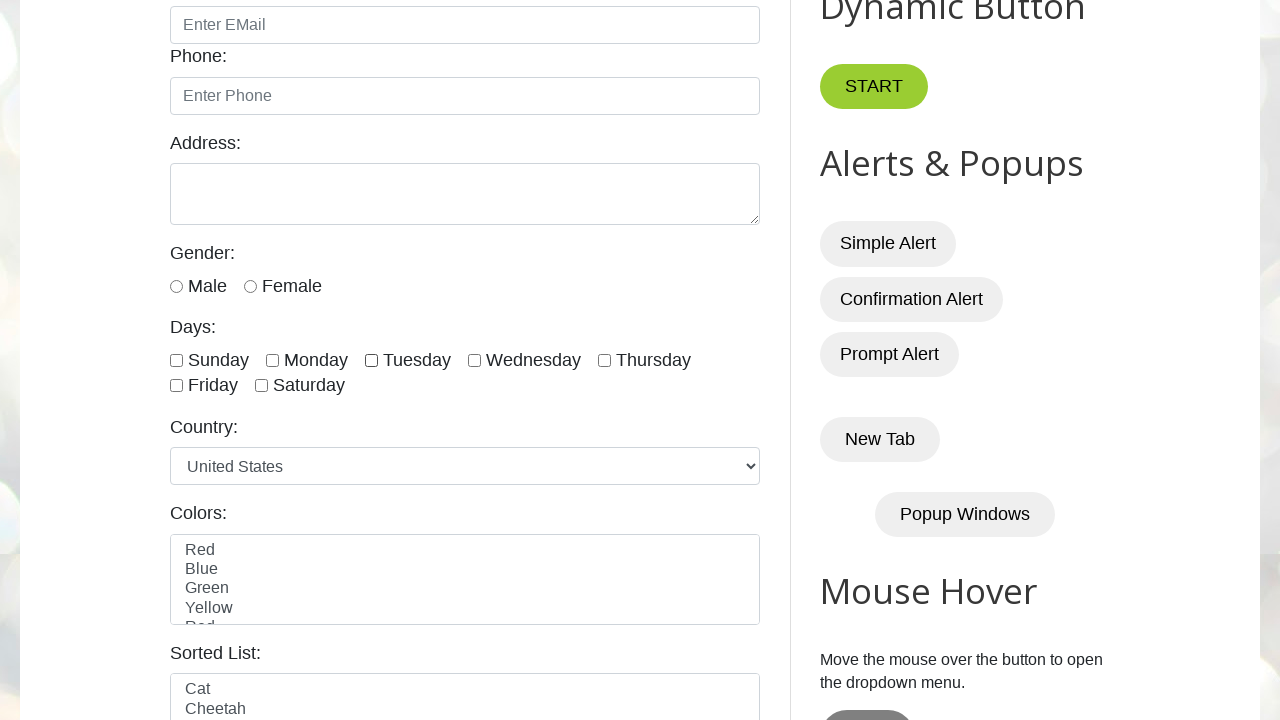

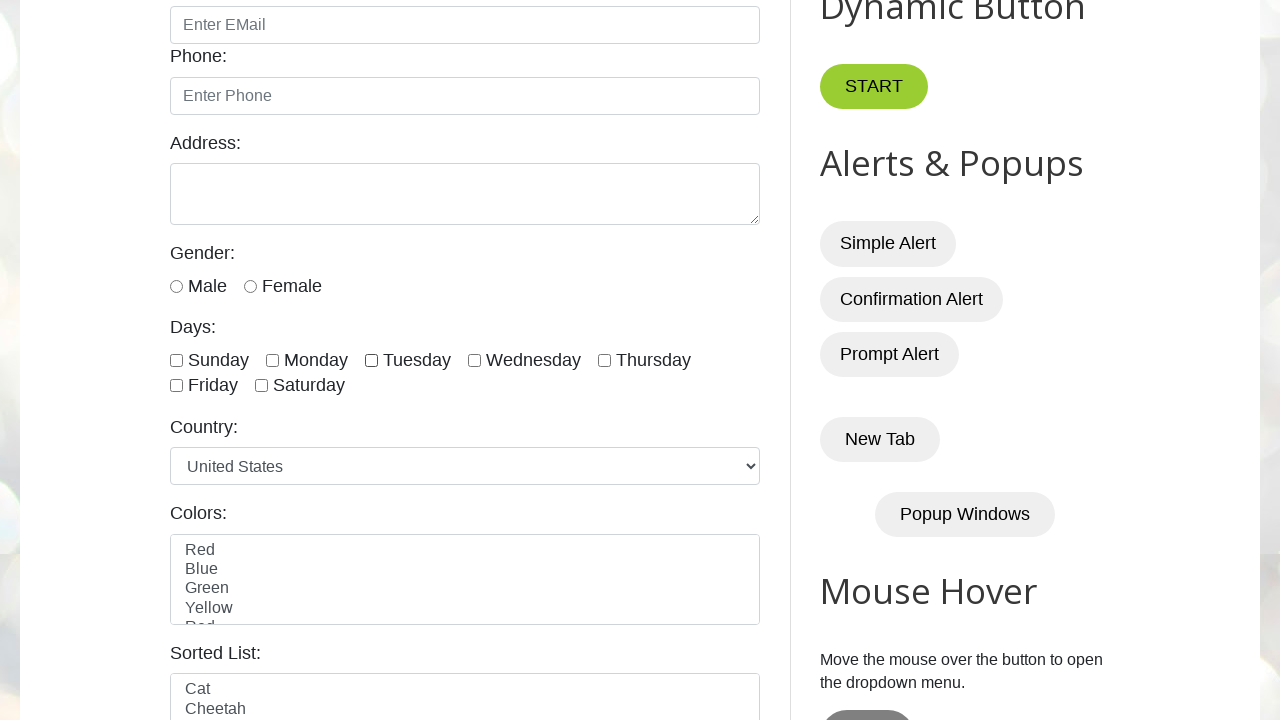